Opens the Demoblaze e-commerce demo site and clicks on a specific product link (Nokia lumia 1520) to view product details

Starting URL: https://demoblaze.com/index.html

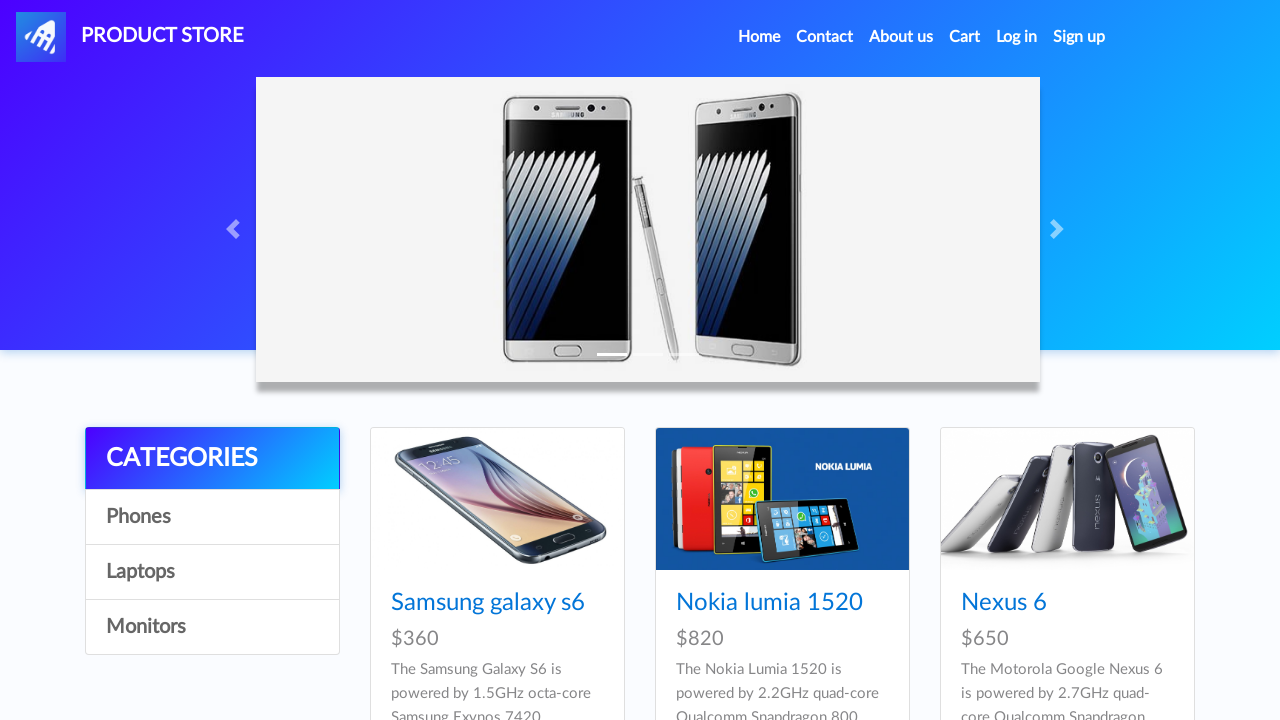

Clicked on Nokia lumia 1520 product link at (769, 603) on text=Nokia lumia 1520
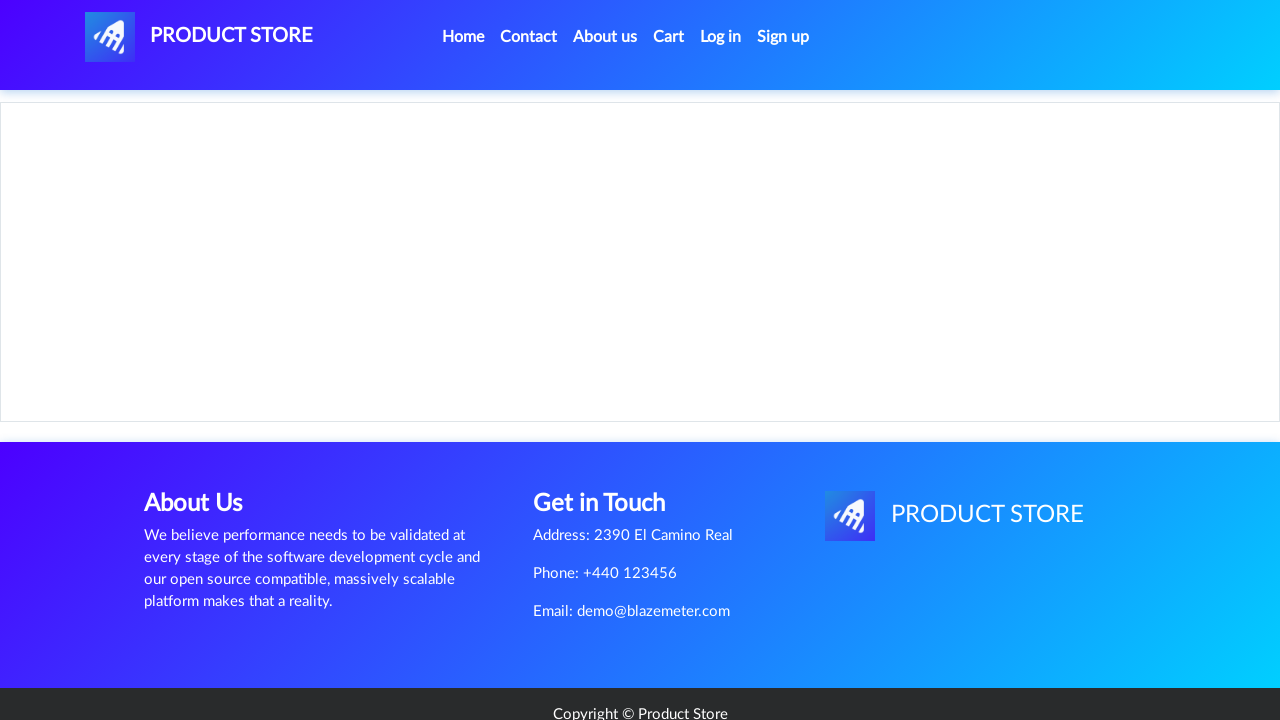

Product details page loaded successfully
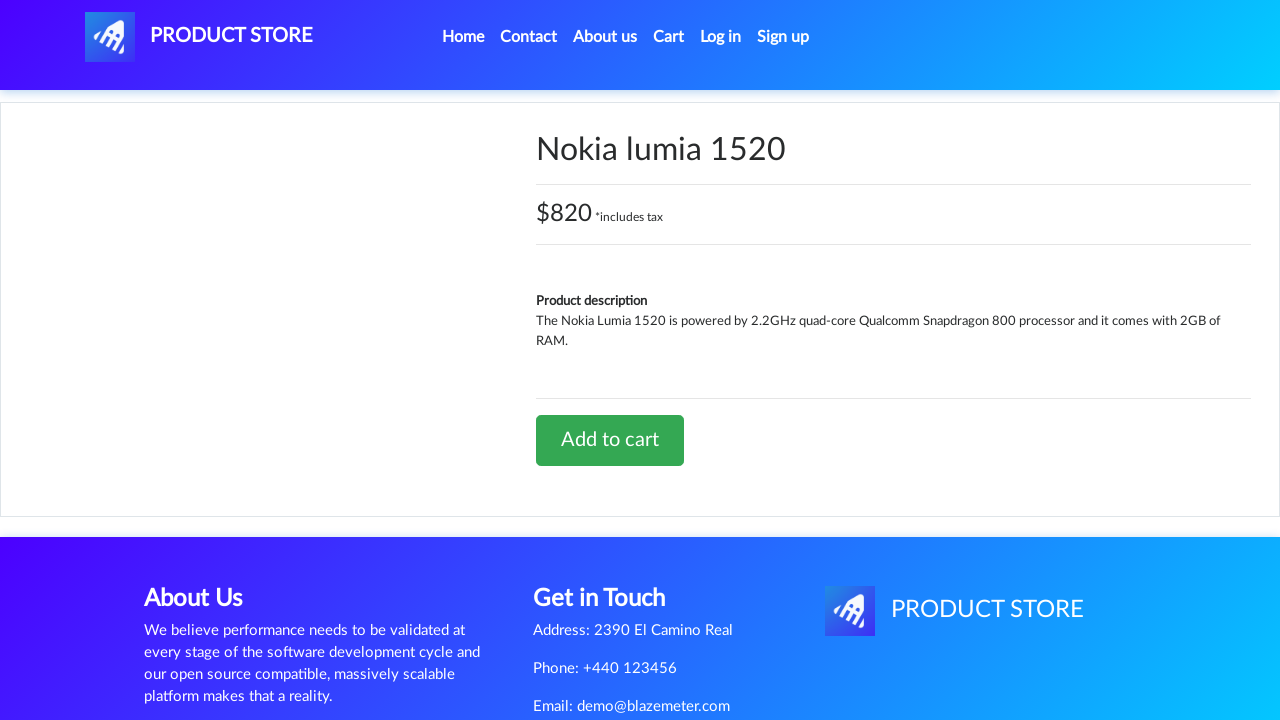

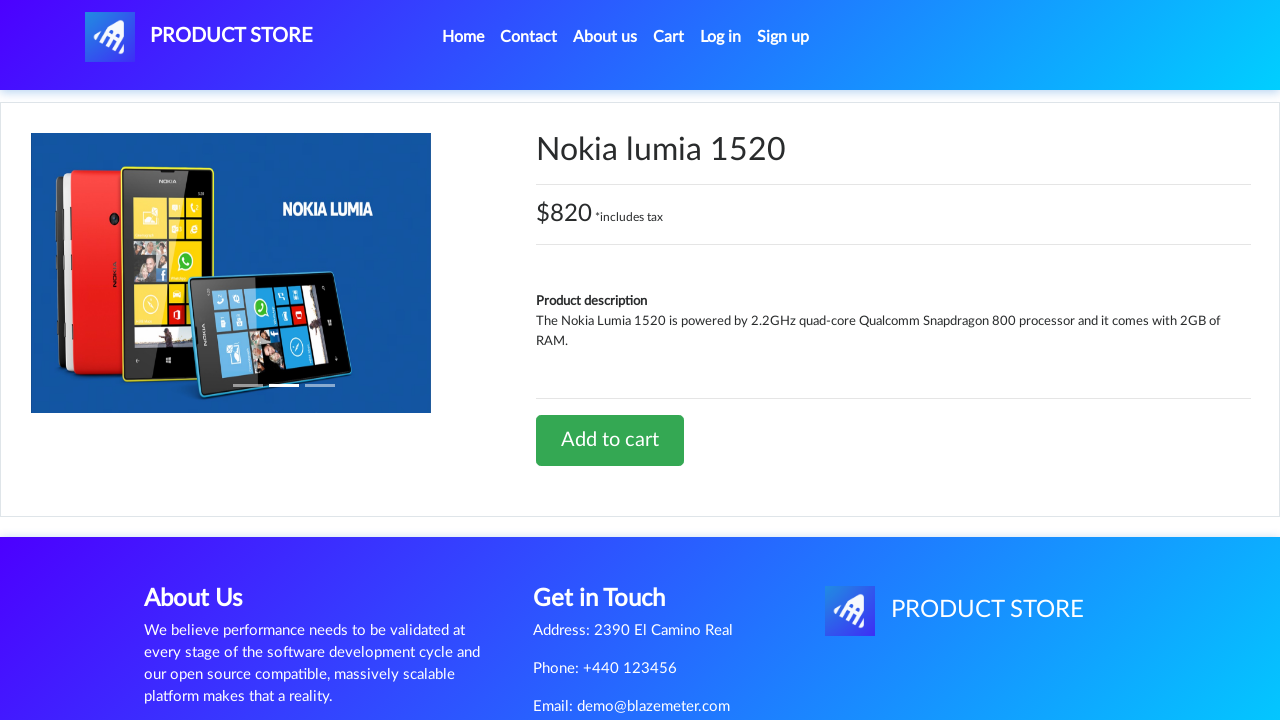